Navigates to the Phones category on demoblaze.com, searches for a specific product by name, clicks on it, and extracts product details (name, price, description)

Starting URL: https://www.demoblaze.com

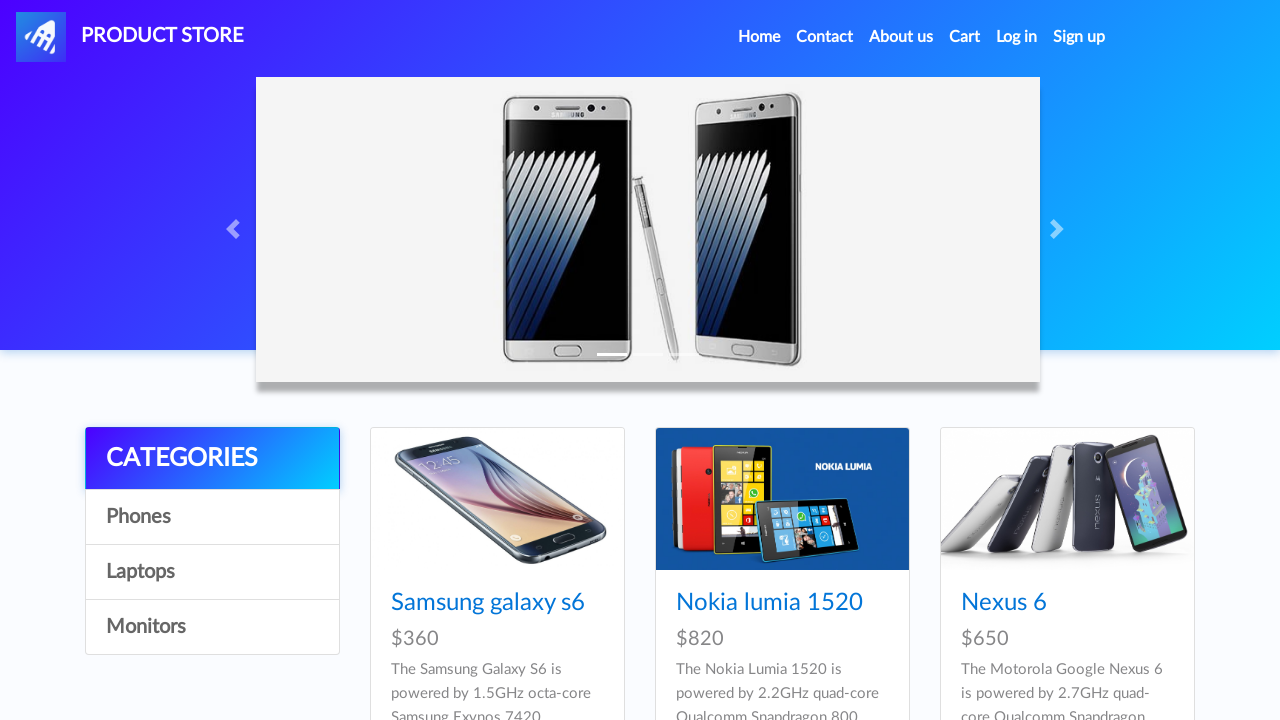

Clicked on Phones category at (212, 517) on #itemc
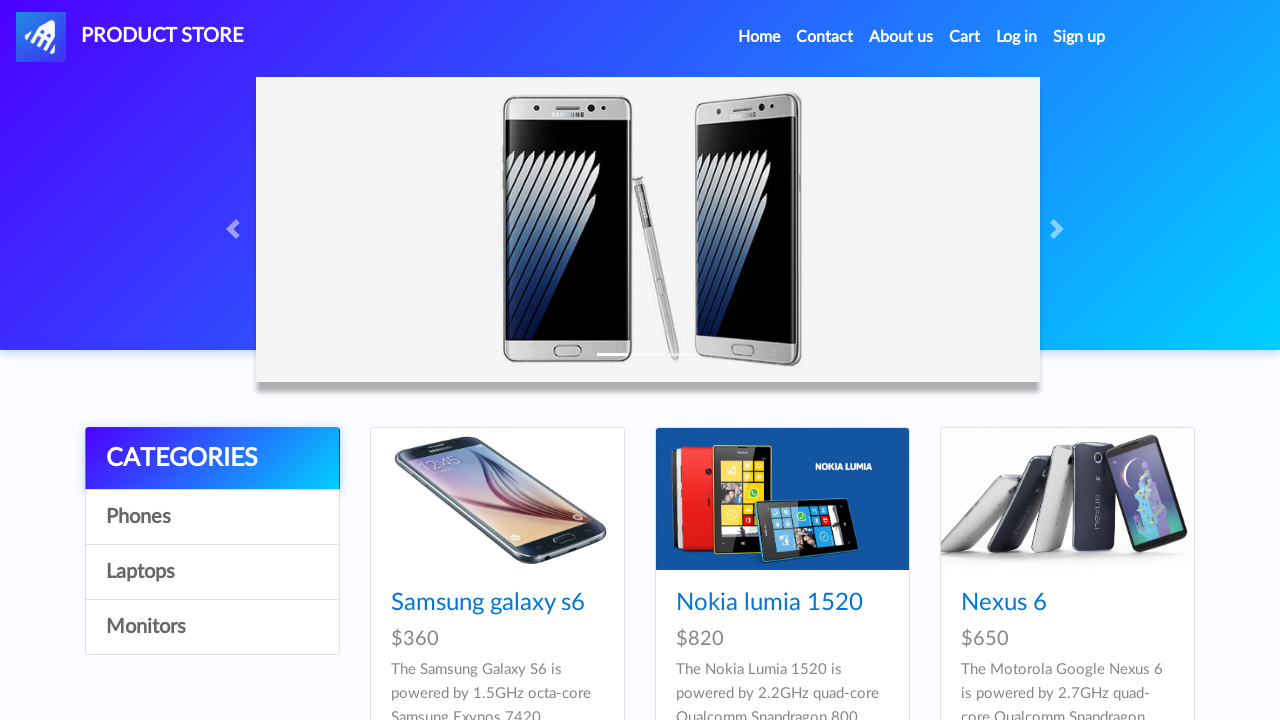

Product listing loaded in Phones category
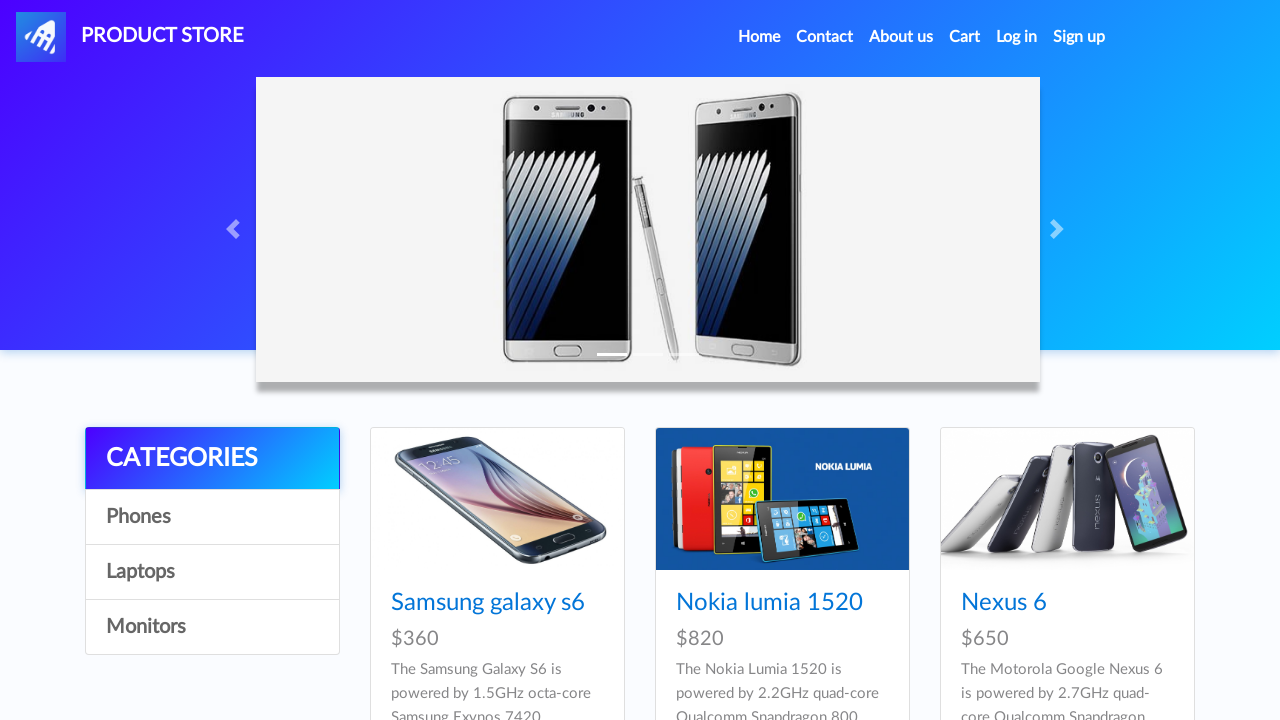

Retrieved all product links from listing
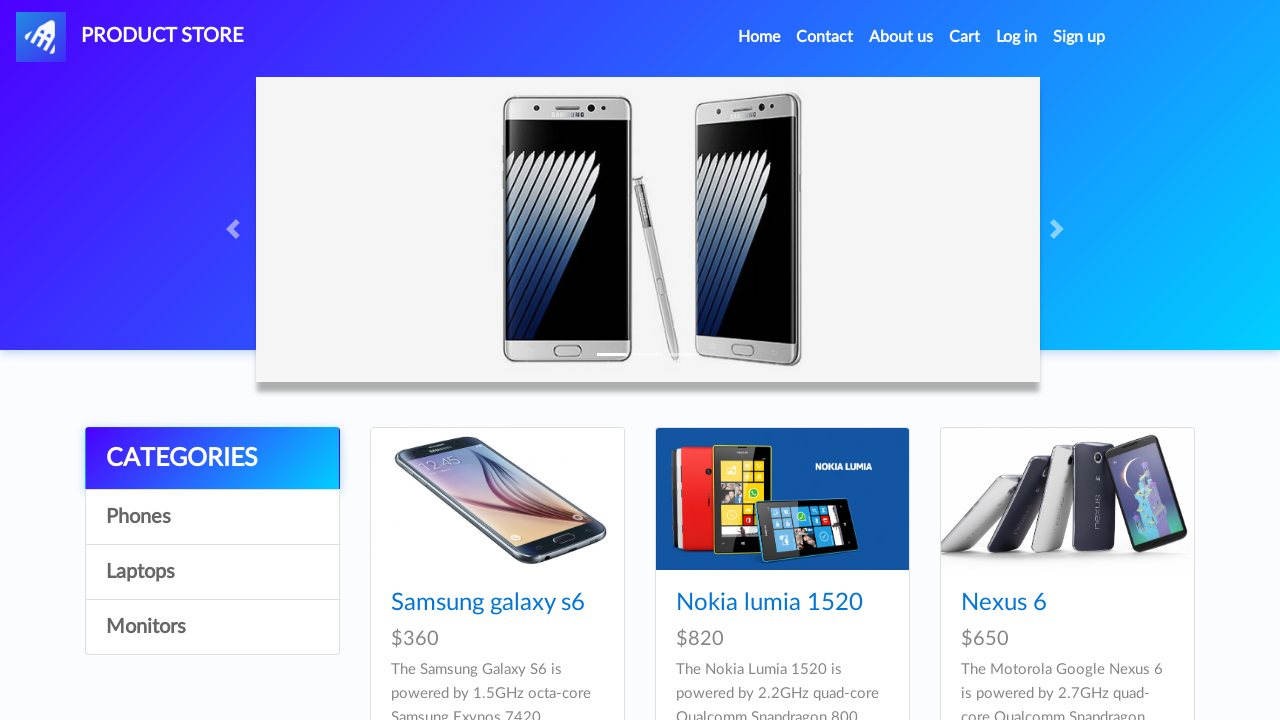

Clicked on product 'Samsung galaxy s6' containing 'Galaxy'
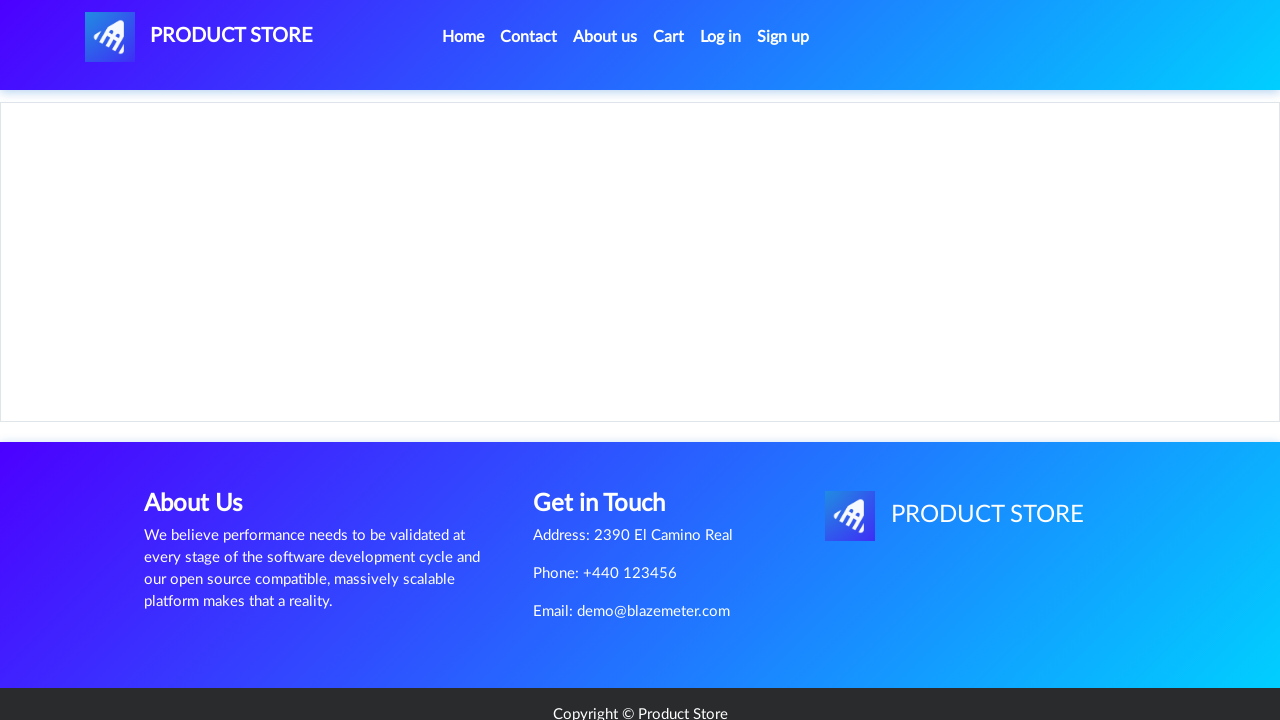

Product details page loaded successfully
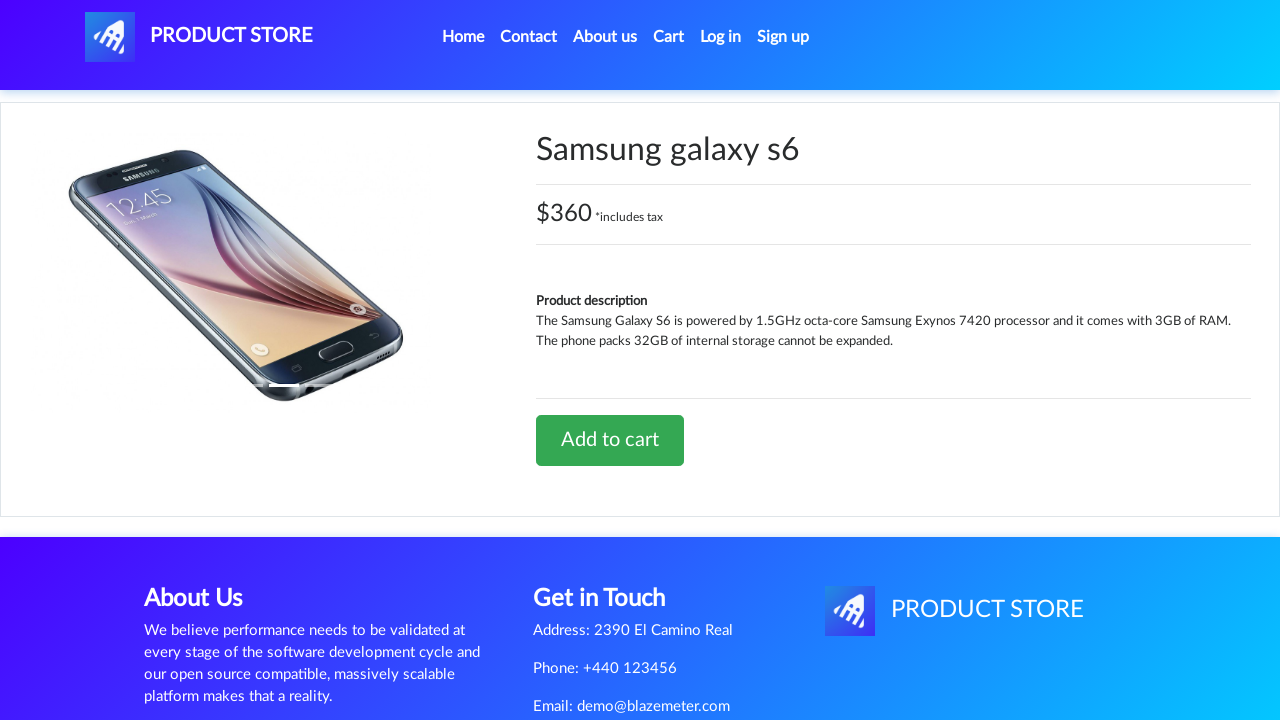

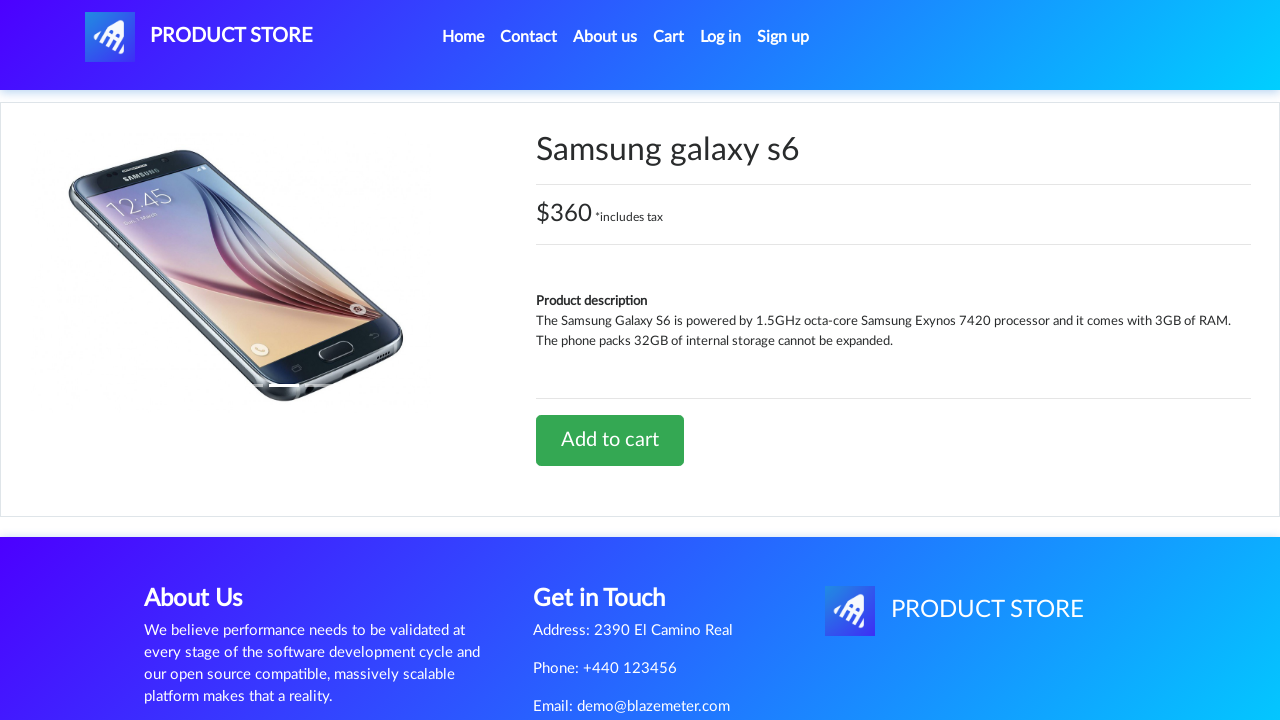